Tests double-click functionality by performing a double-click action on a button element that triggers an alert message

Starting URL: https://selenium08.blogspot.com/2019/11/double-click.html

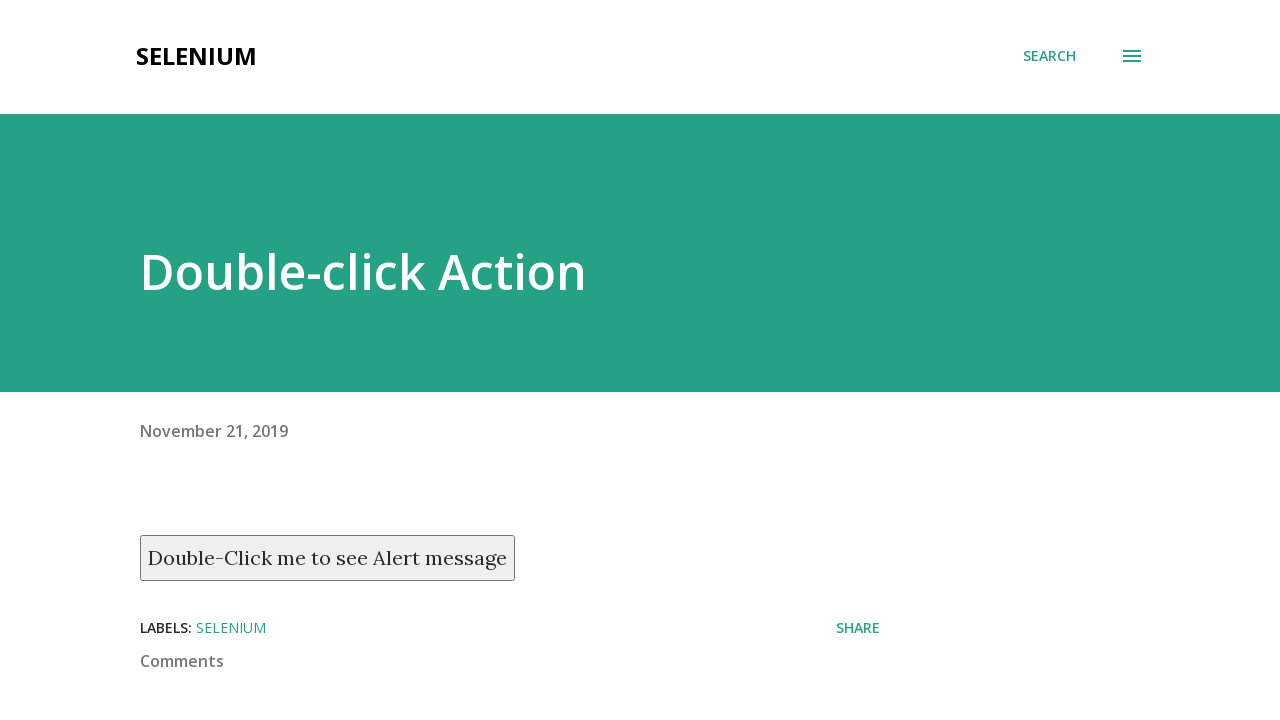

Double-clicked the 'Double-Click me to see Alert message' button at (328, 558) on xpath=//button[text()='Double-Click me to see Alert message']
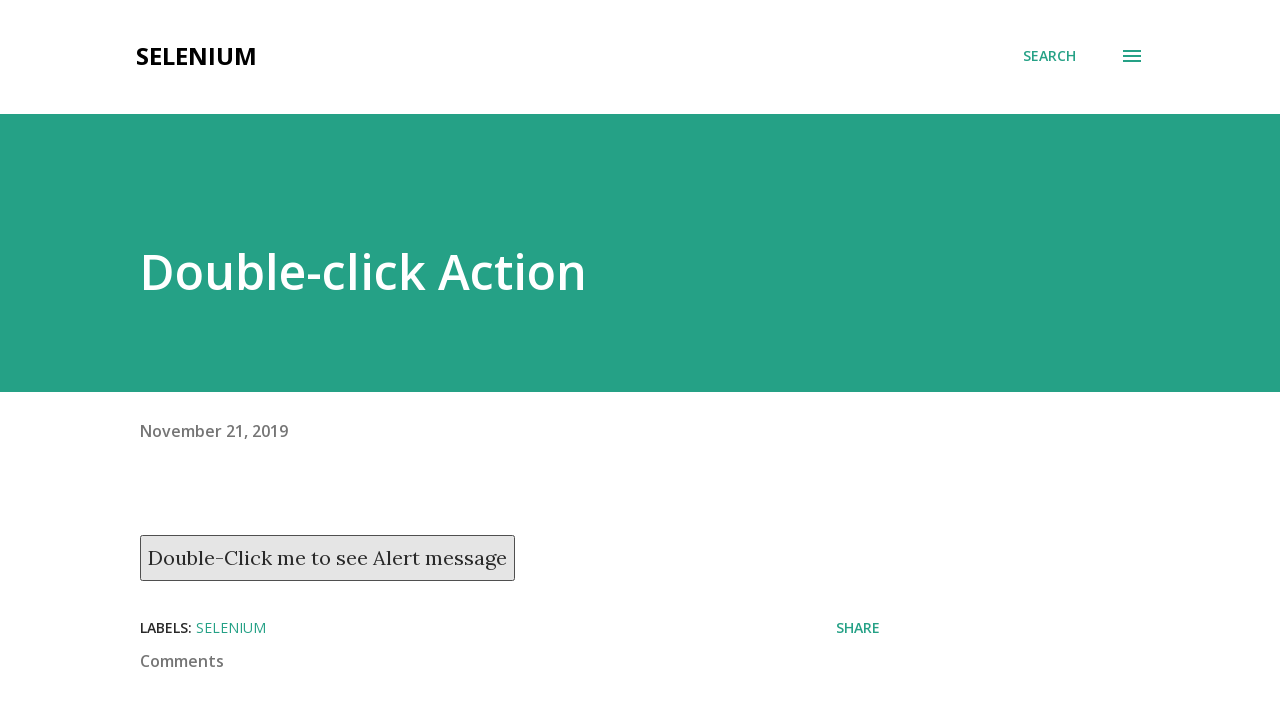

Alert dialog appeared and was accepted
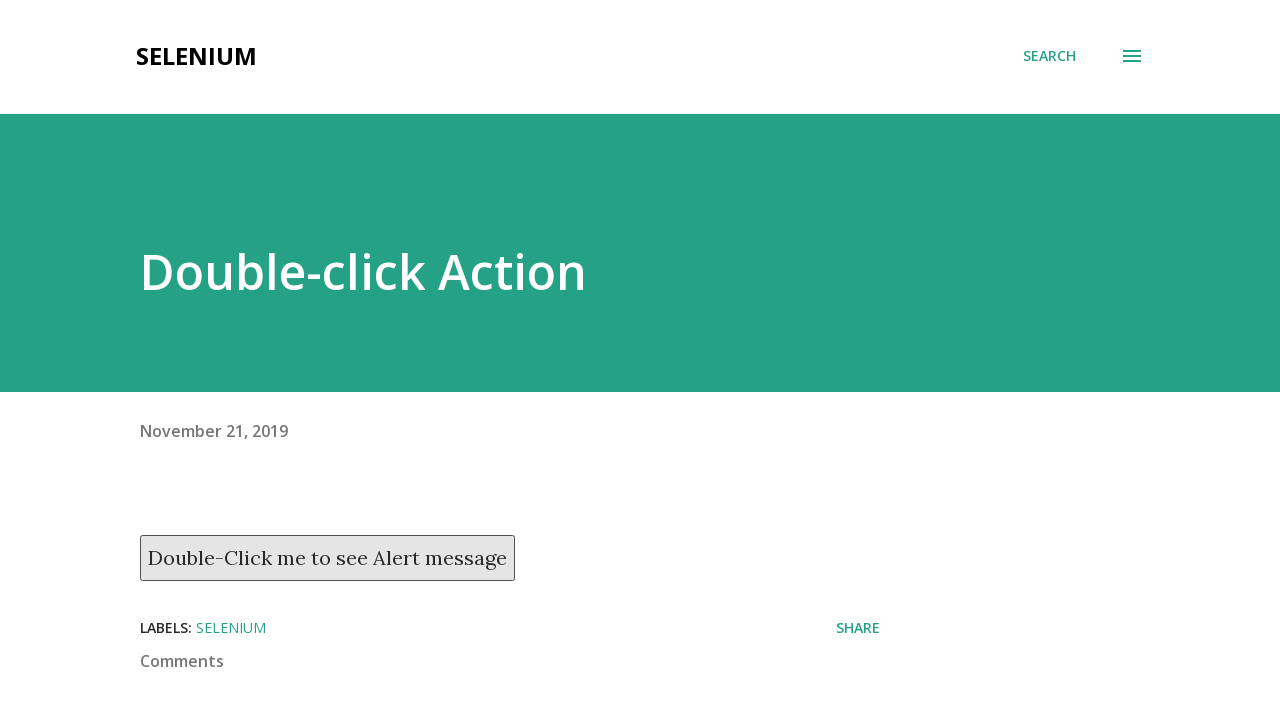

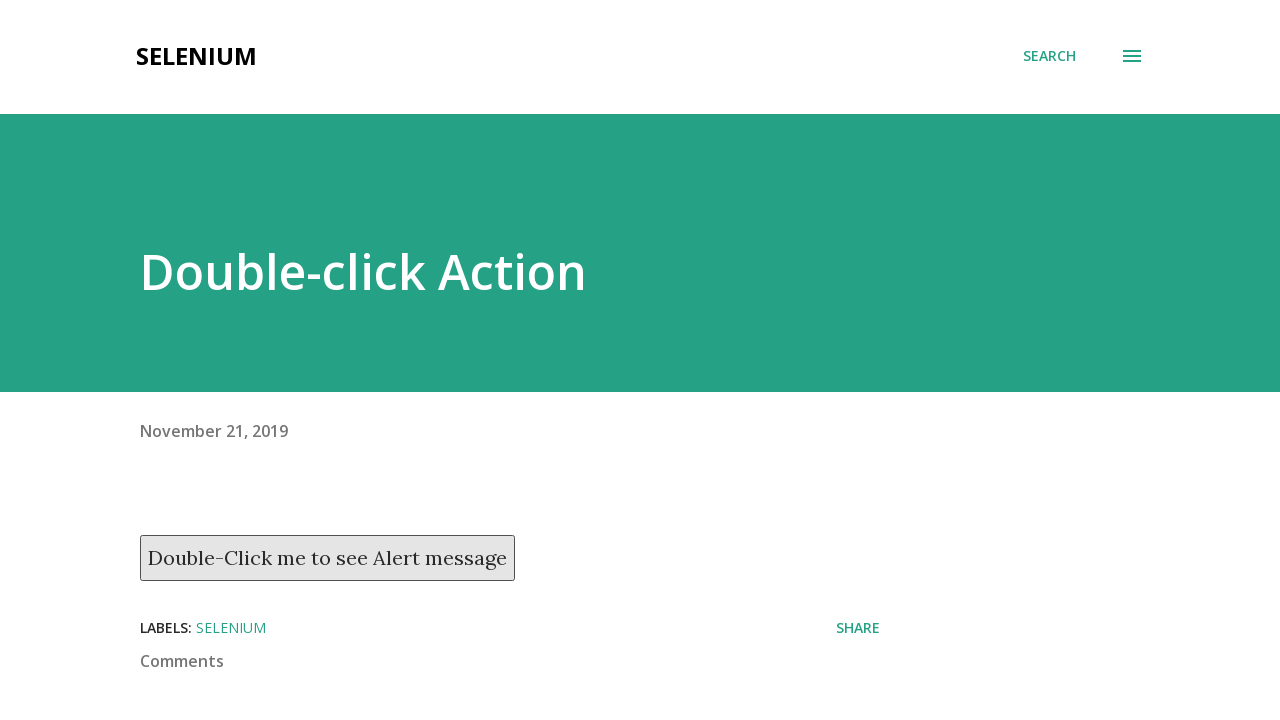